Tests dynamic loading functionality by clicking a start button and waiting for a "Hello World!" message to appear after the content loads dynamically.

Starting URL: http://the-internet.herokuapp.com/dynamic_loading/2

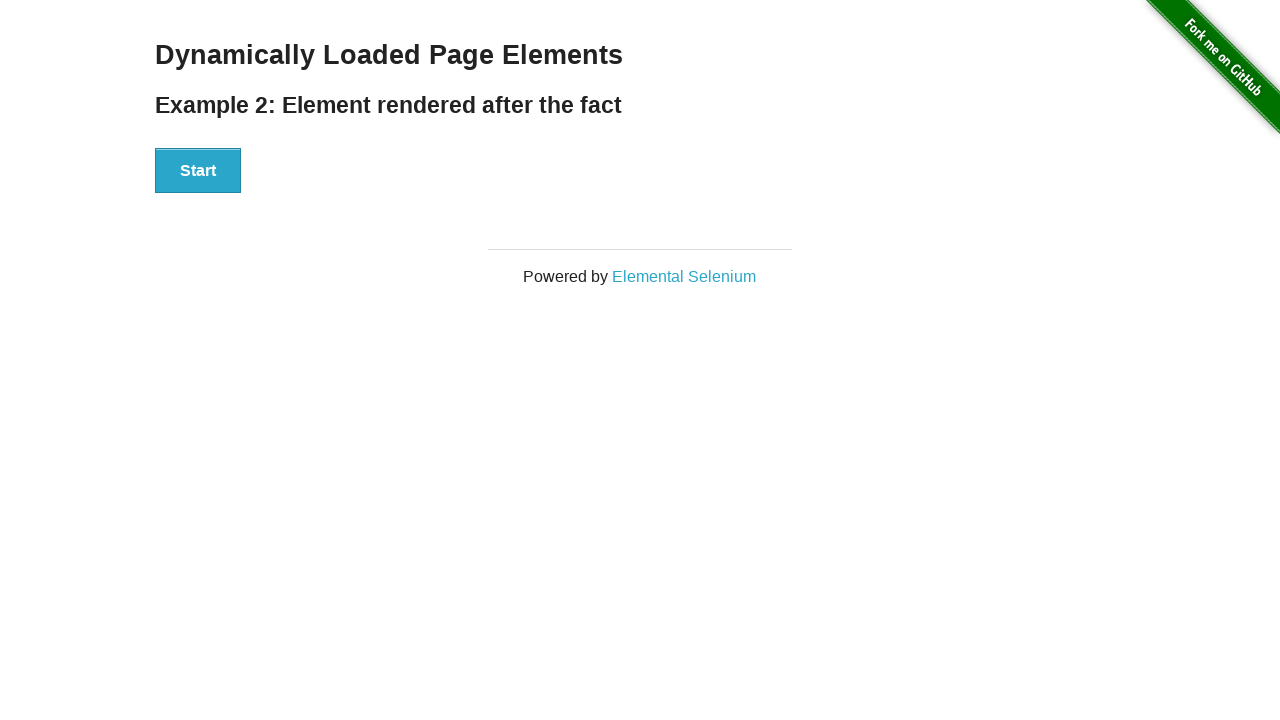

Navigated to dynamic loading test page
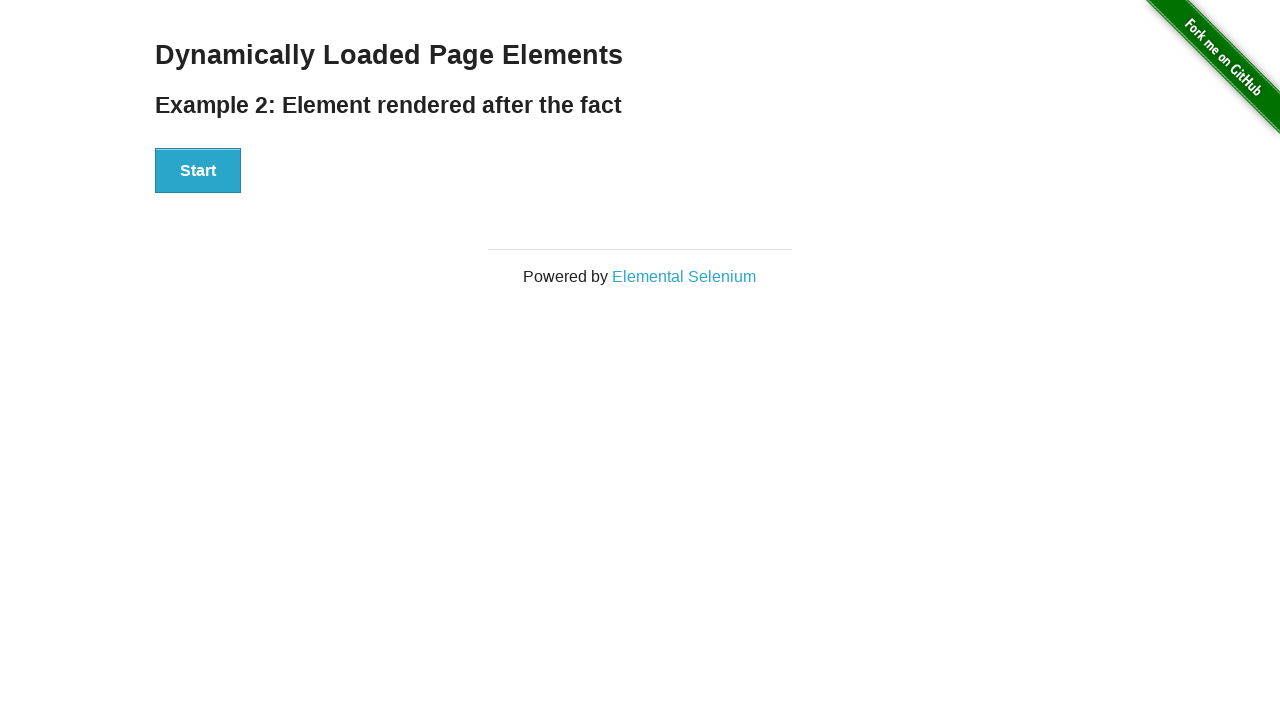

Clicked start button to begin dynamic loading at (198, 171) on #start button
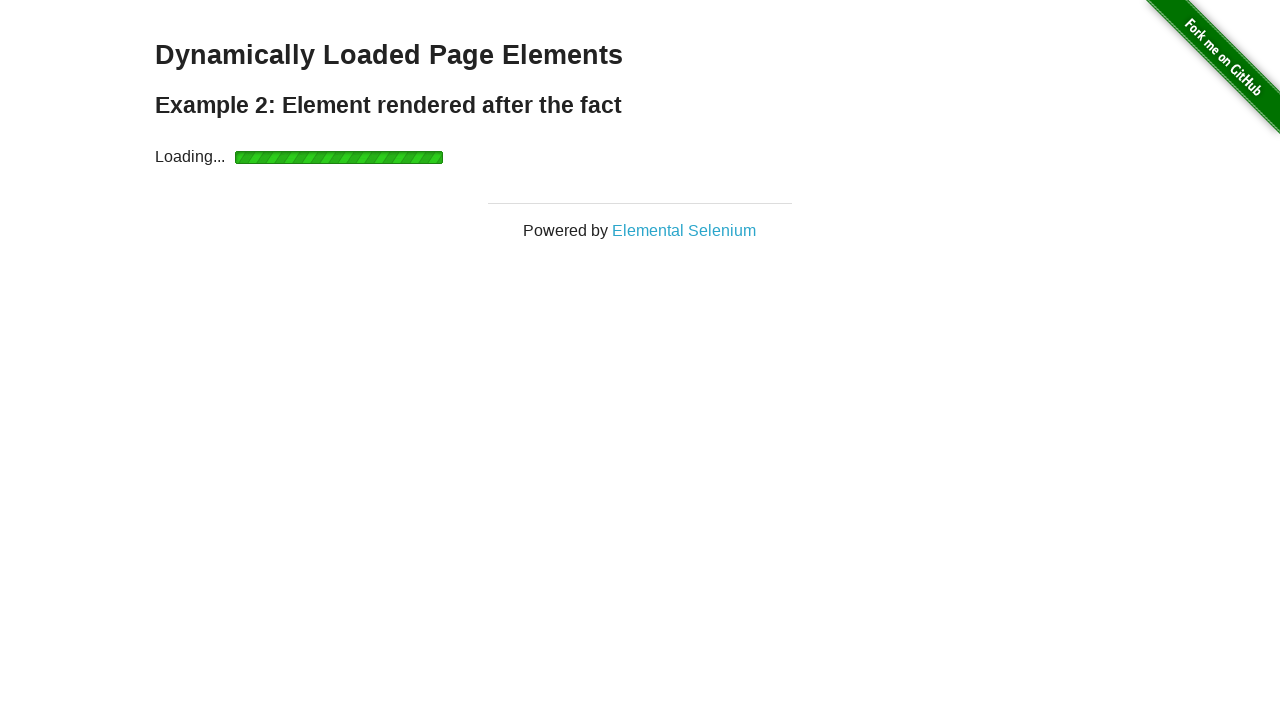

Waited for 'Hello World!' message to appear
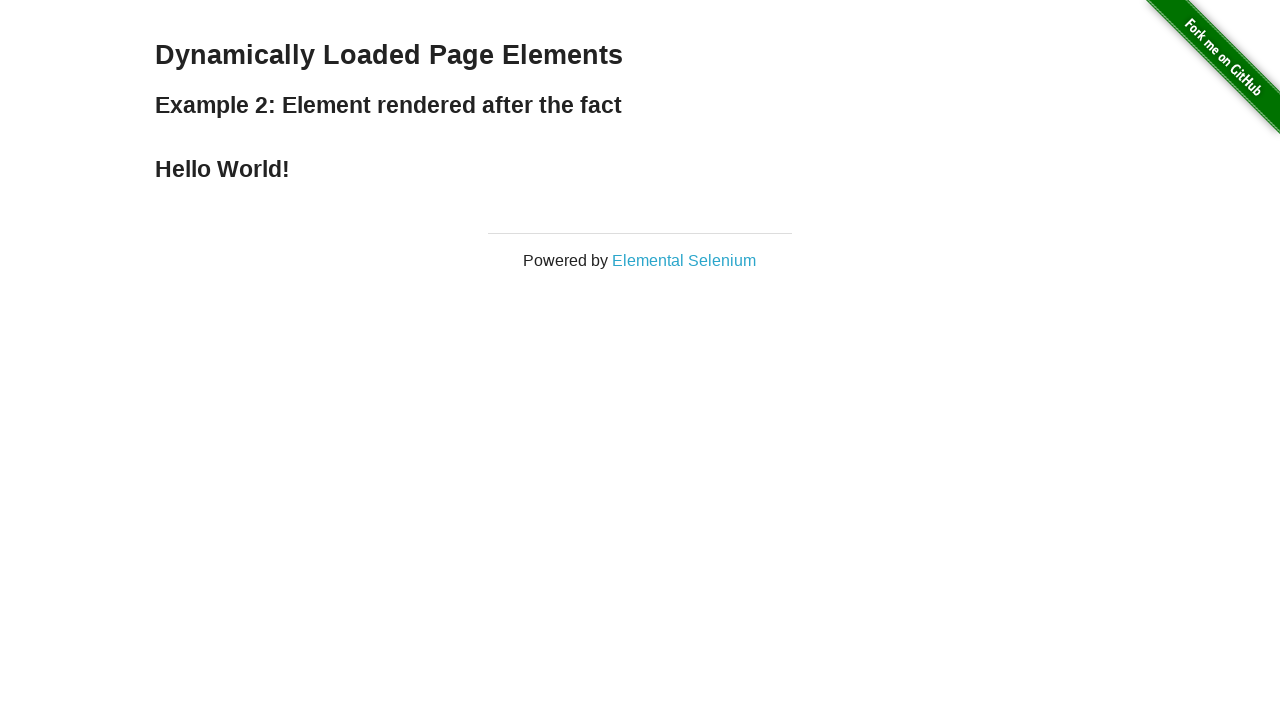

Retrieved text content from finish element
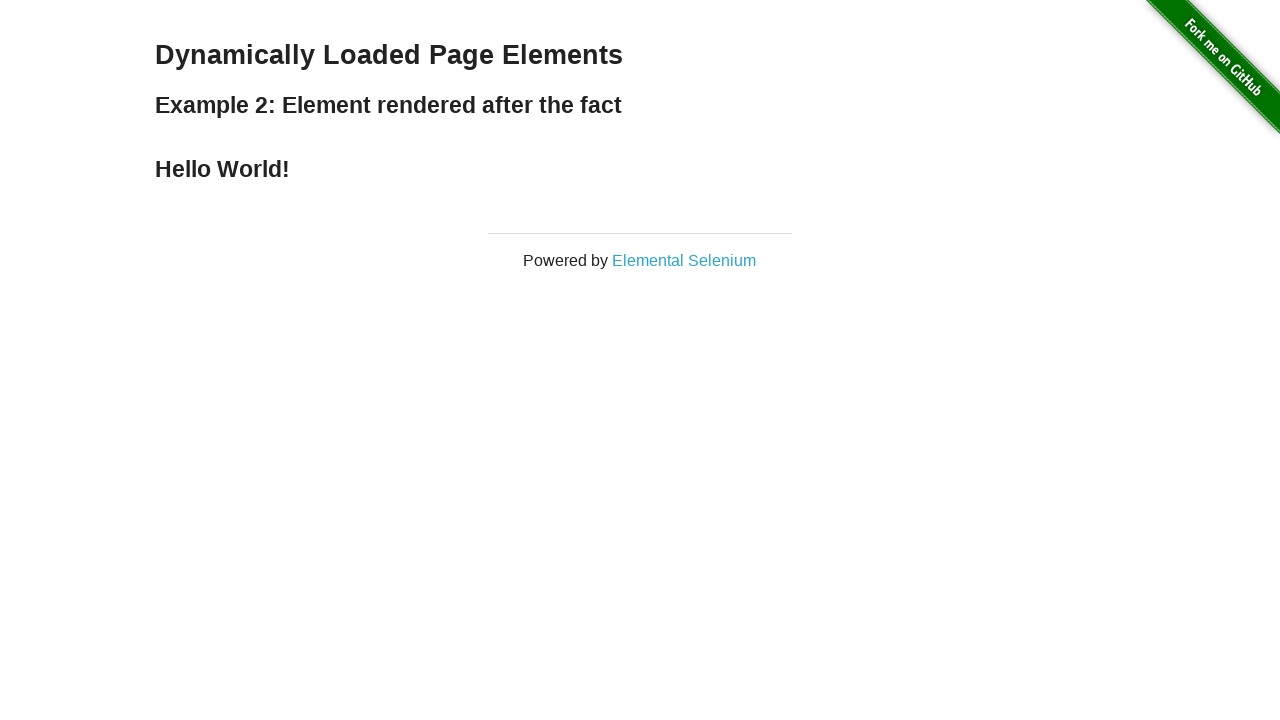

Verified that finish element contains 'Hello World!'
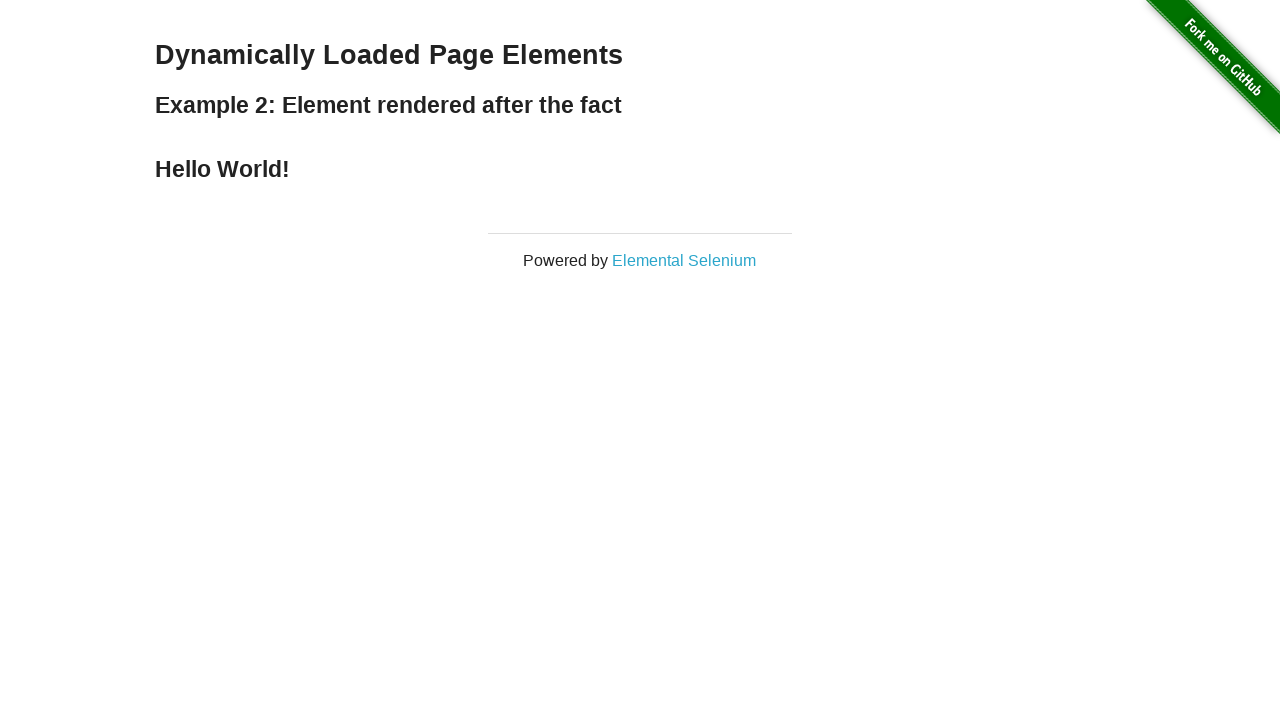

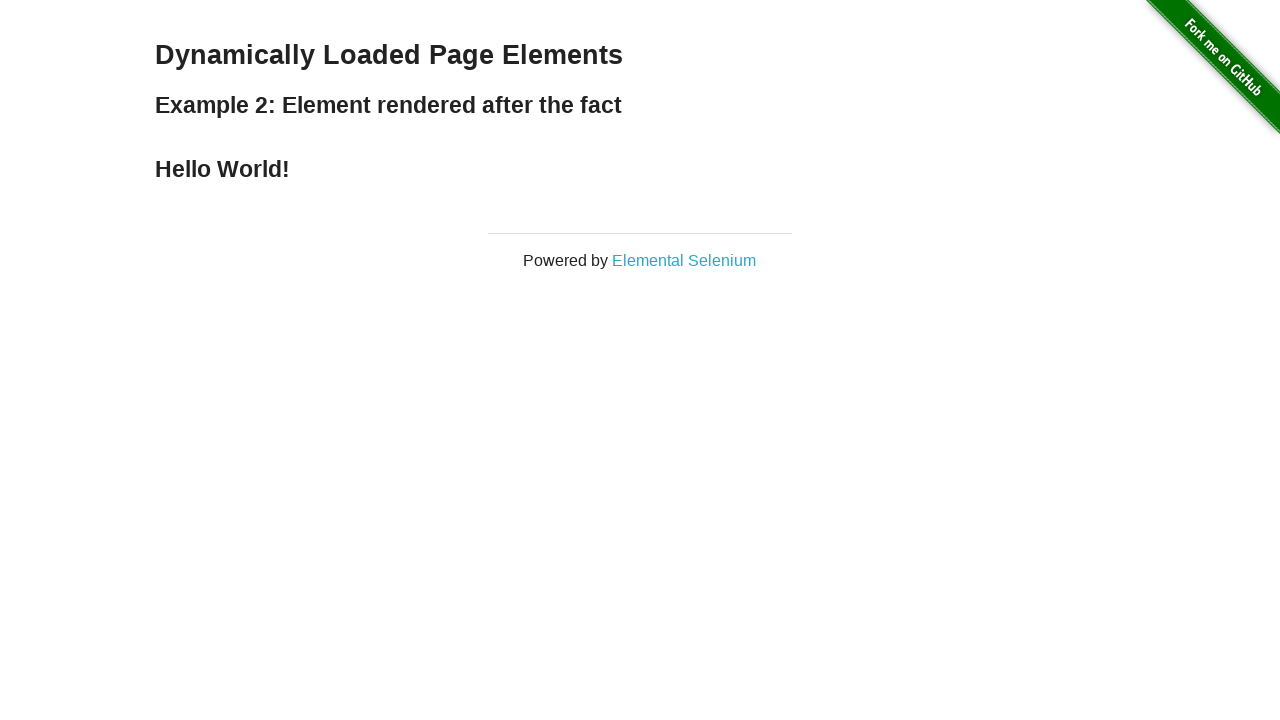